Tests explicit wait functionality by waiting for a price to change to $100, clicking a book button, solving a math calculation, submitting the answer, and handling the resulting alert dialog.

Starting URL: http://suninjuly.github.io/explicit_wait2.html

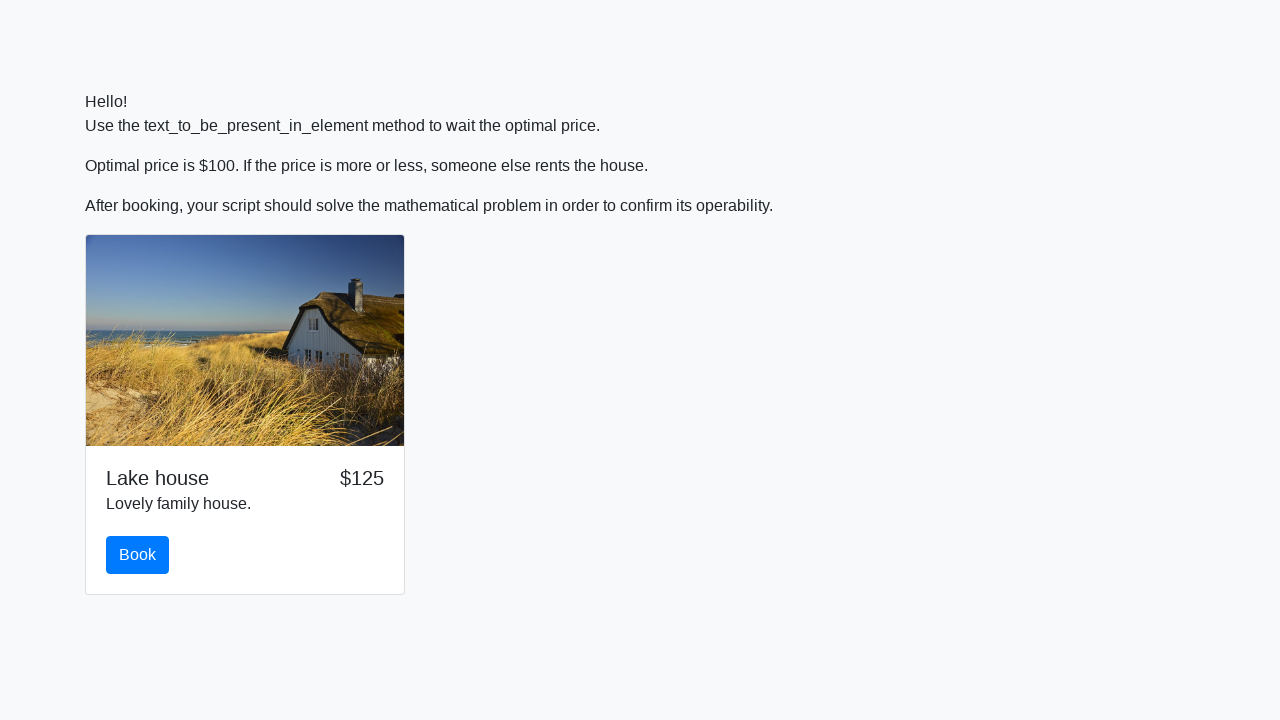

Waited for price to change to $100
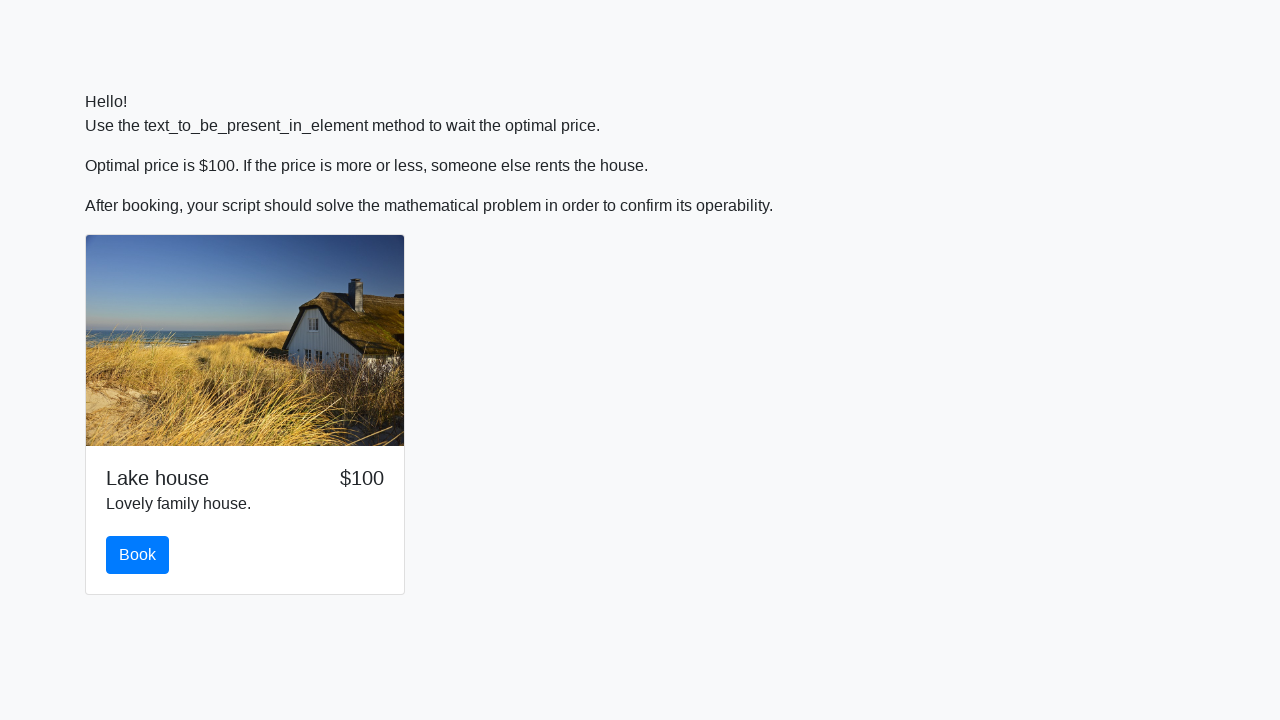

Clicked the Book button at (138, 555) on #book
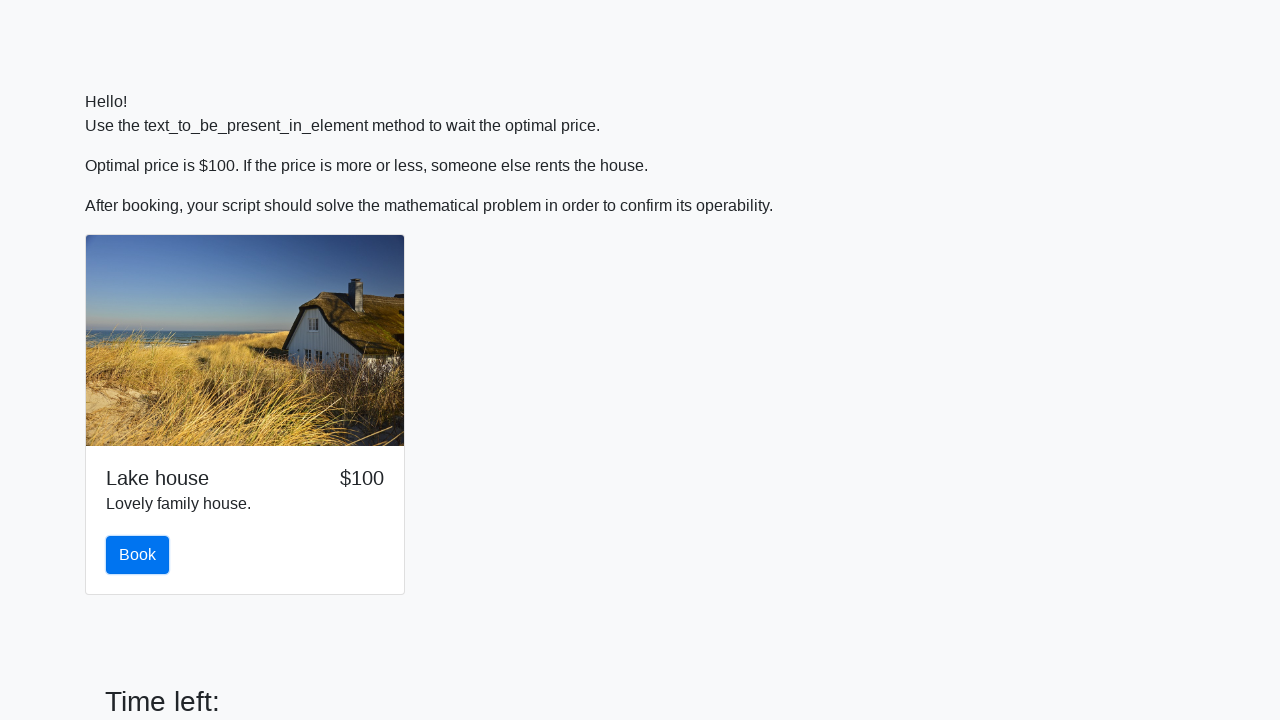

Retrieved input value for math calculation
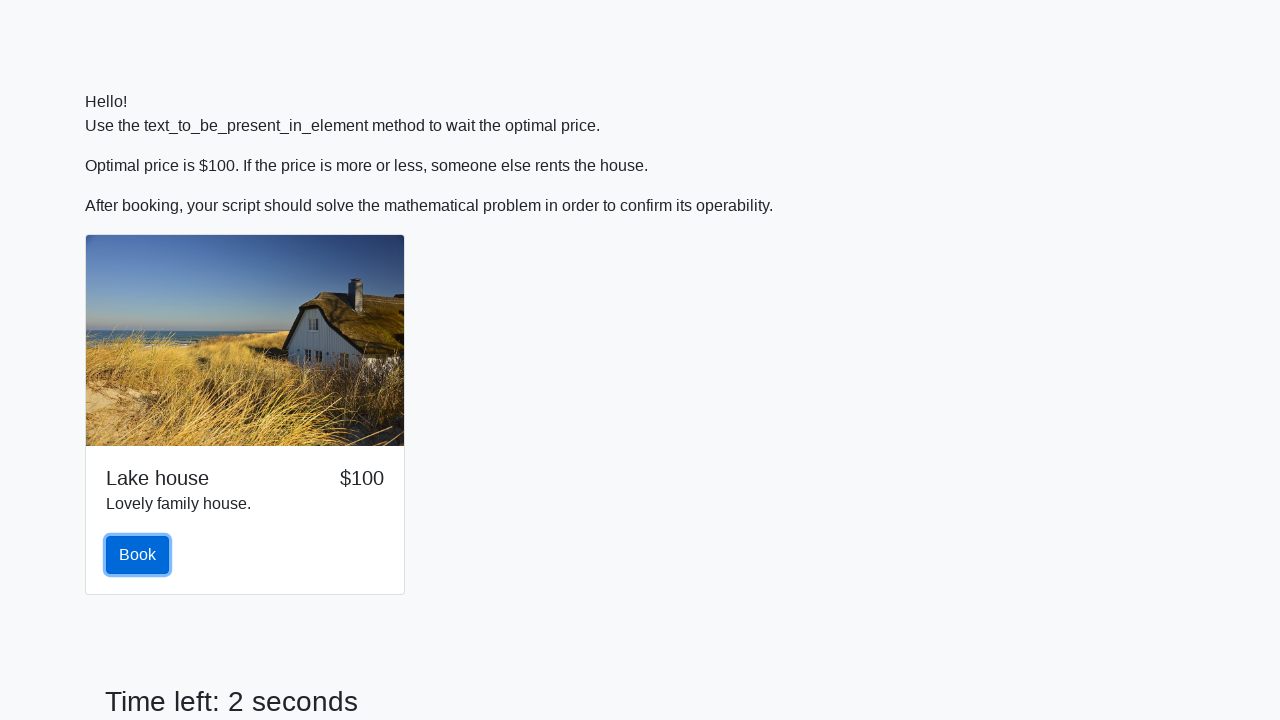

Calculated the answer using math formula
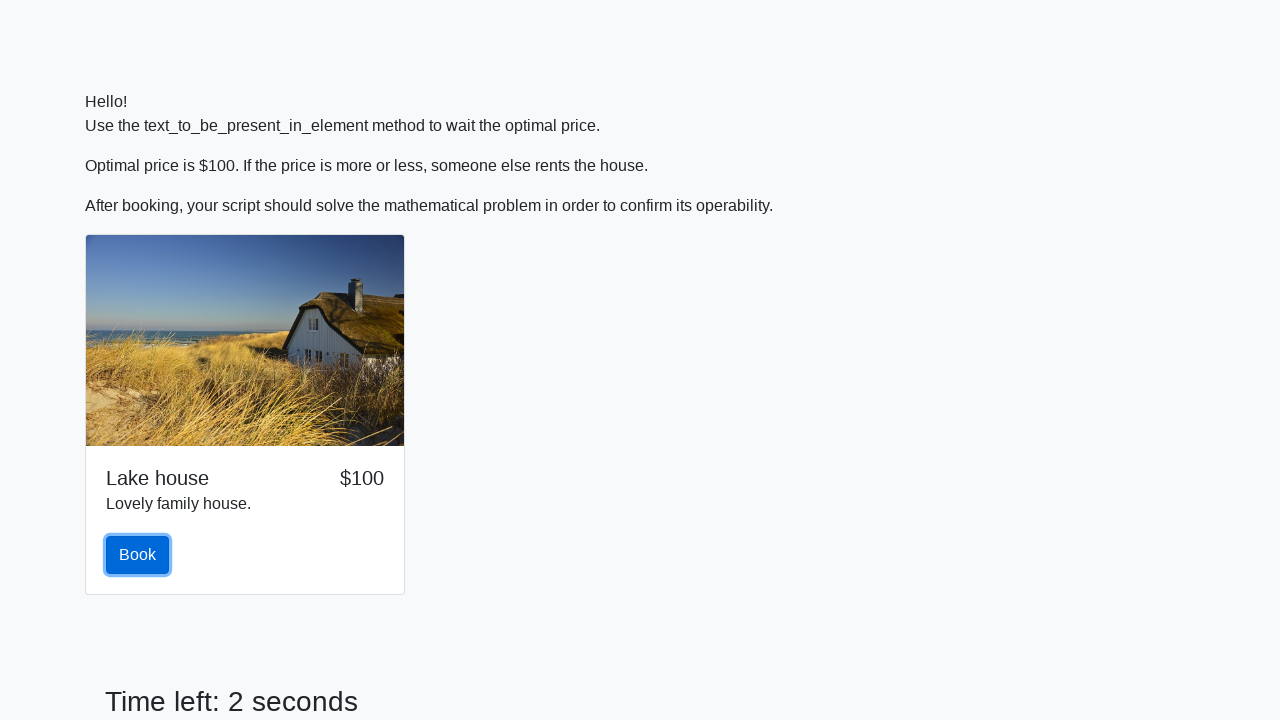

Filled in the calculated answer on #answer
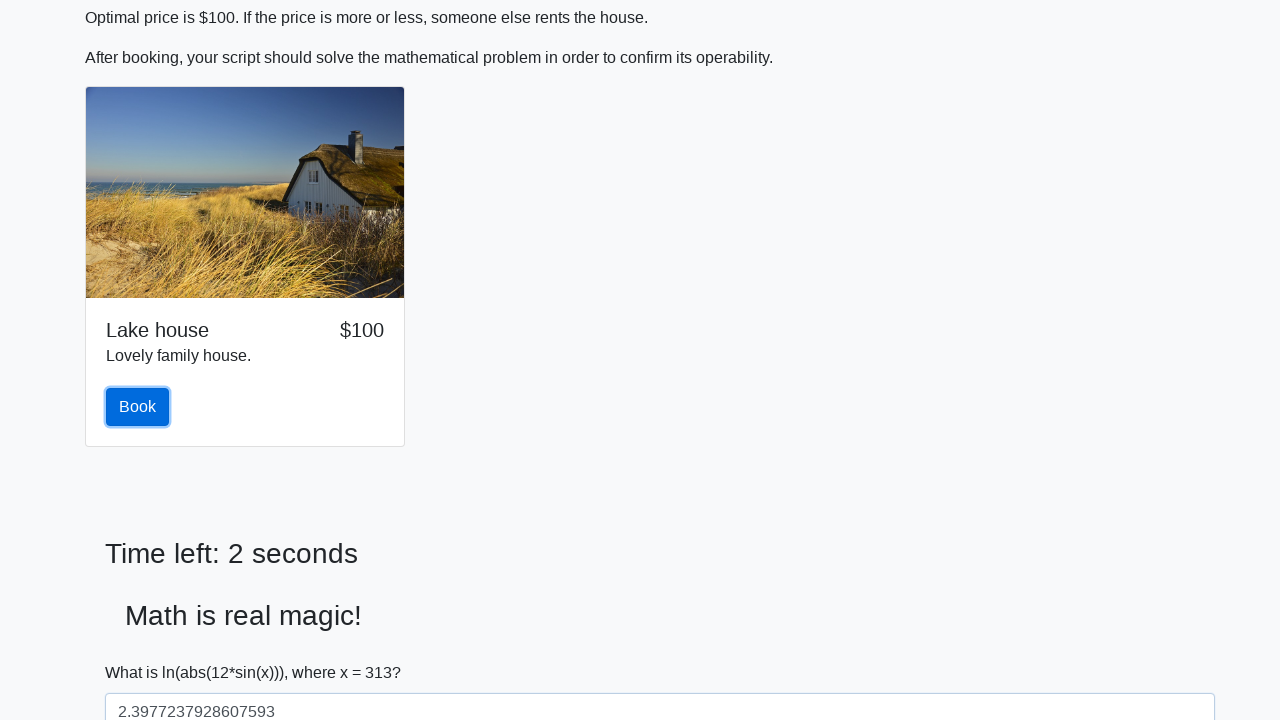

Clicked the Solve button at (143, 651) on #solve
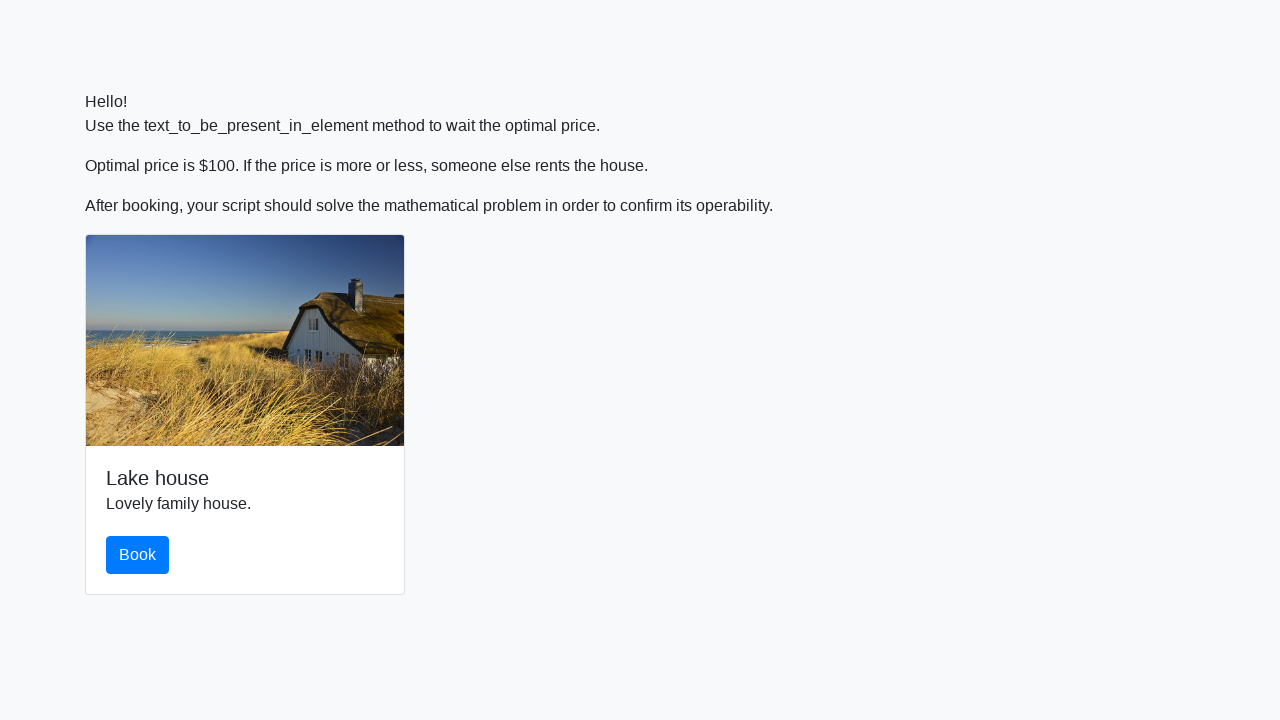

Waited for alert dialog to appear
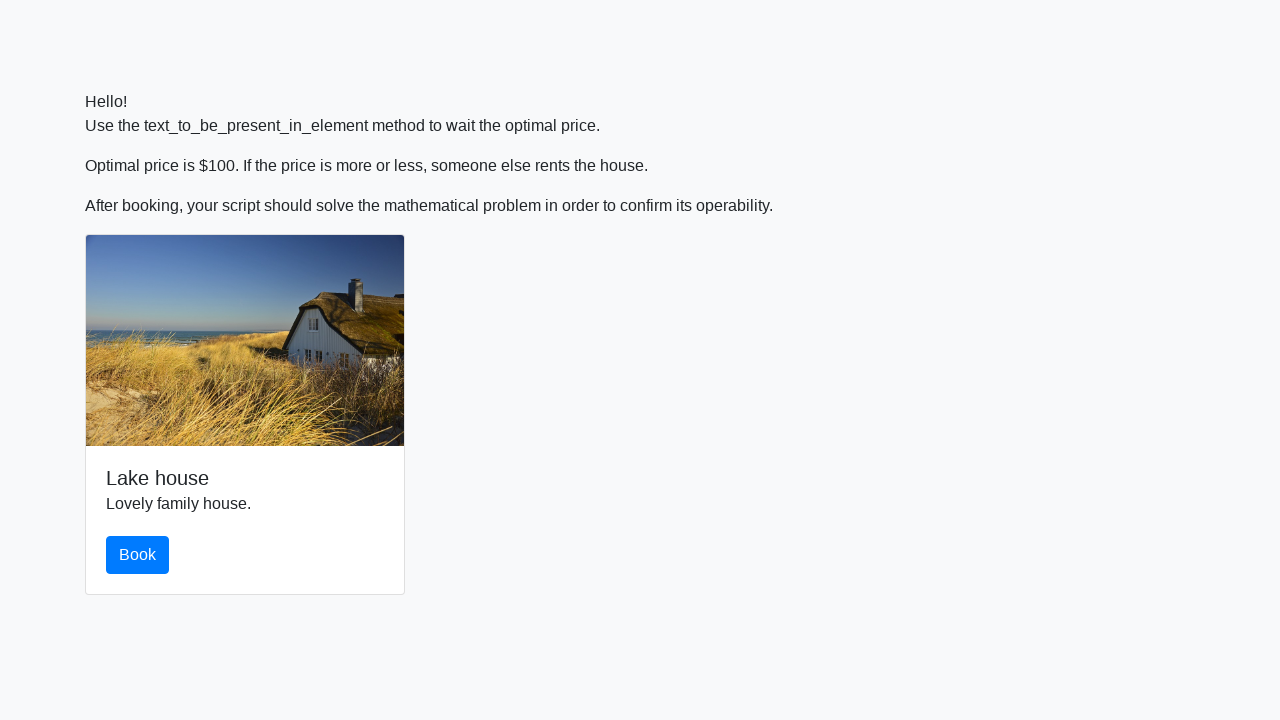

Evaluated alert text from window object
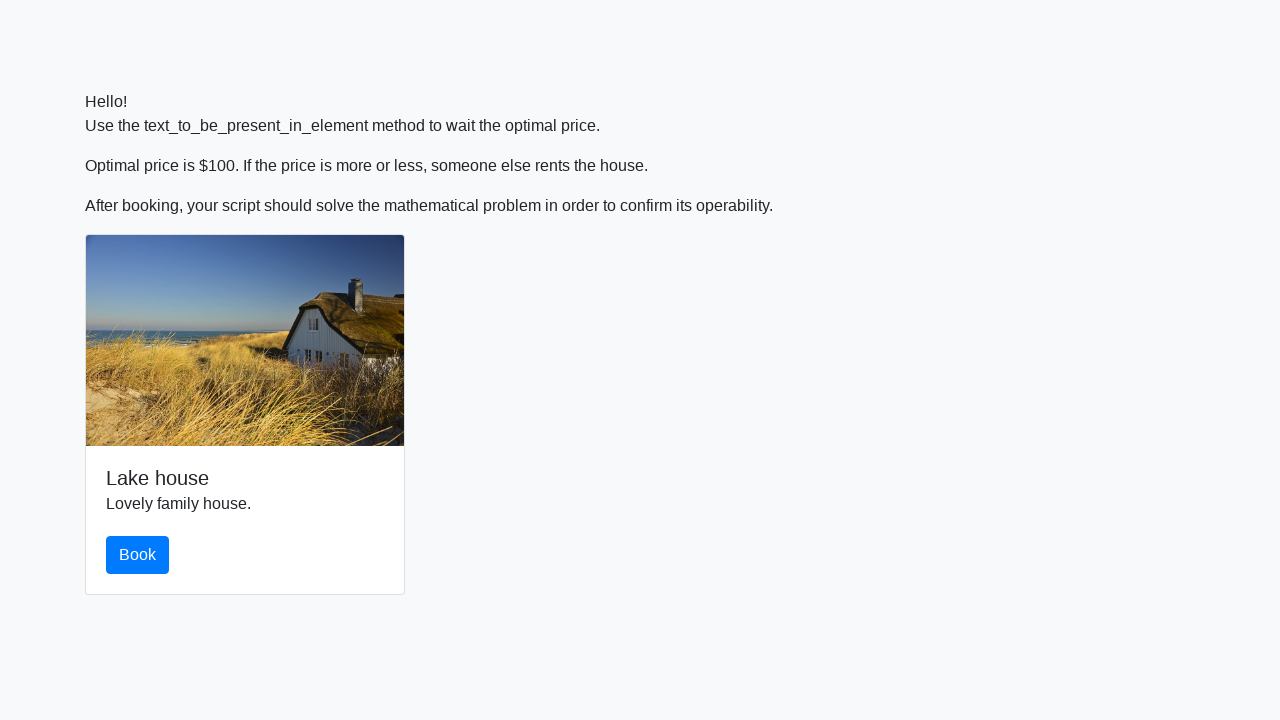

Set up alert dialog handler to accept alerts
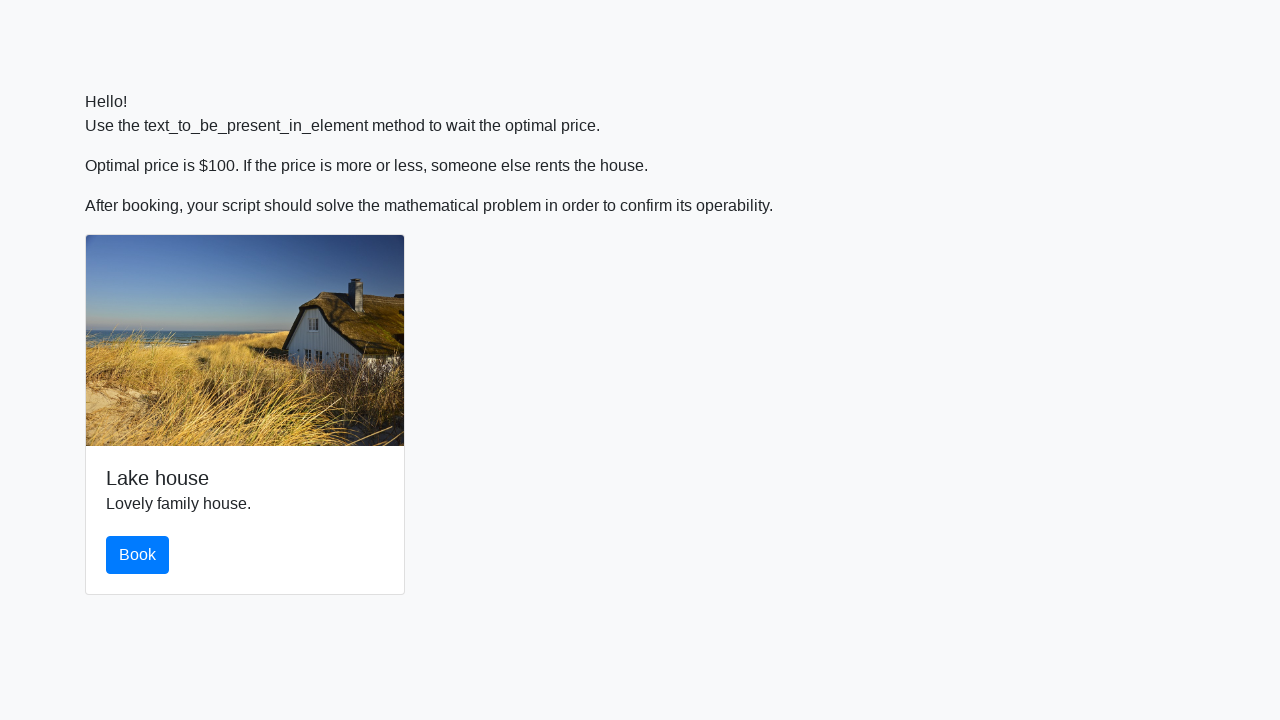

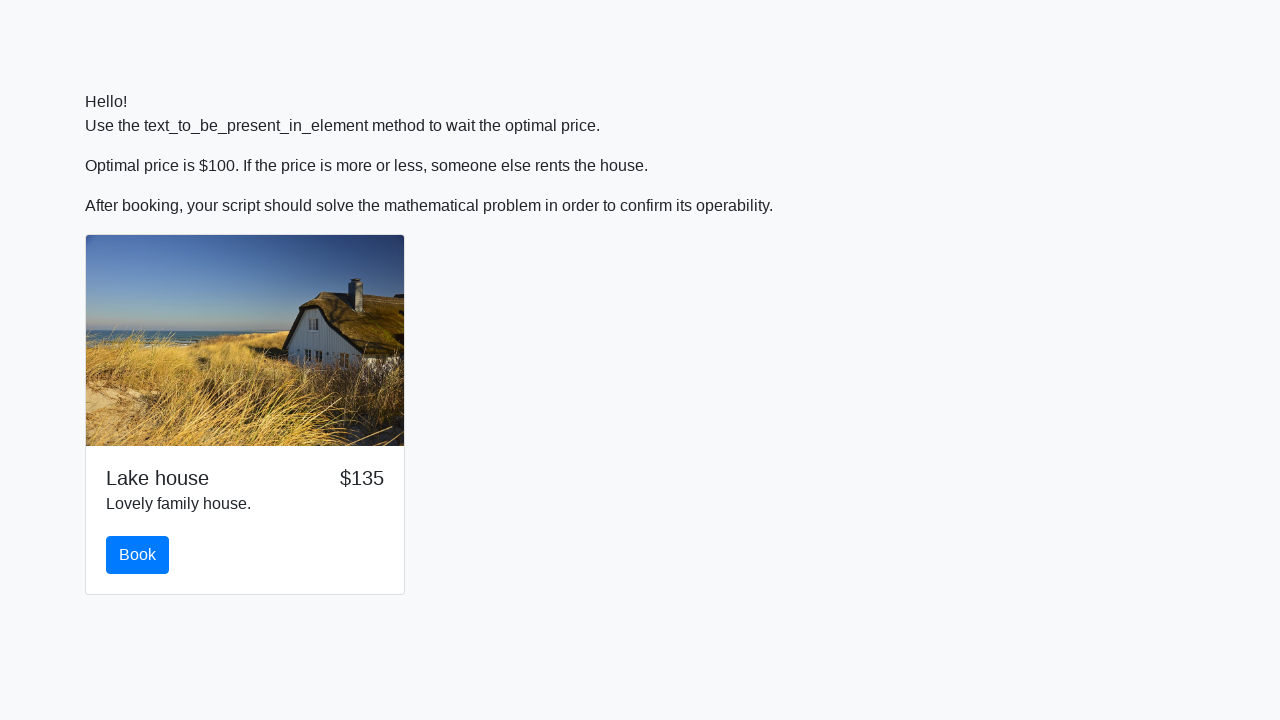